Tests basic browser navigation operations including navigating to a demo page, refreshing the page, navigating back and forward in browser history

Starting URL: https://phptravels.com/demo/

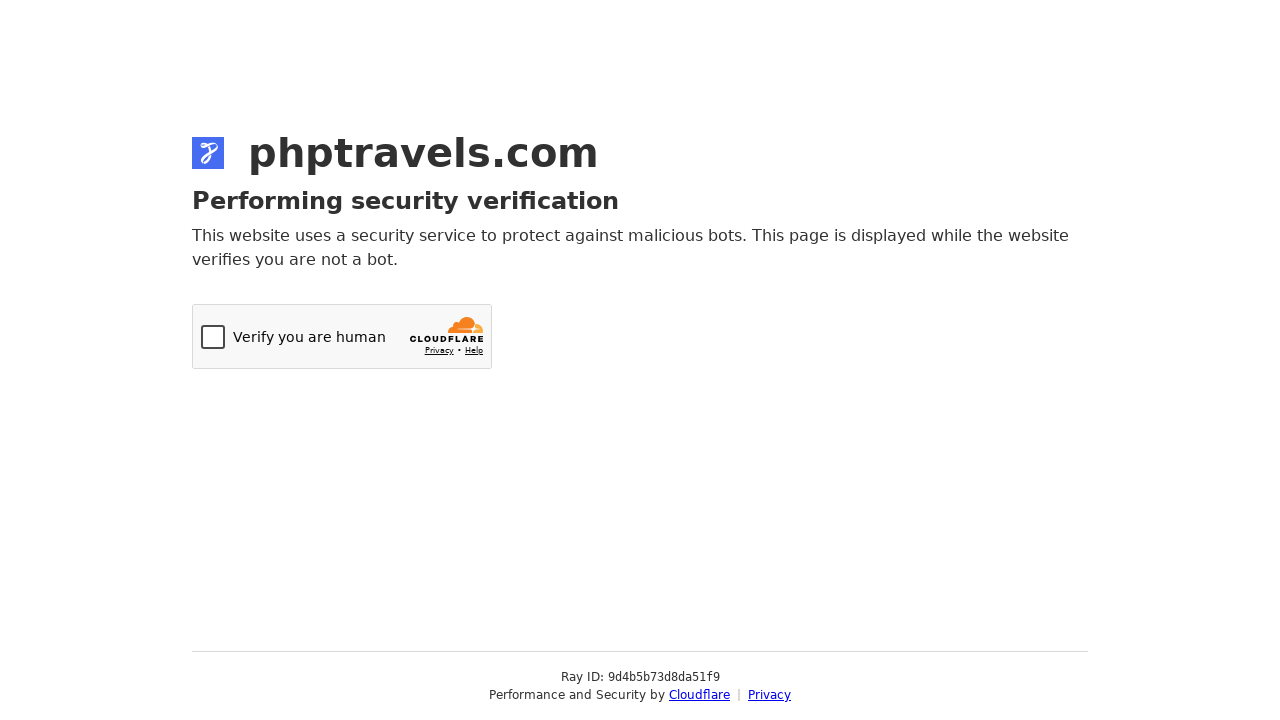

Navigated to https://phptravels.com/demo/
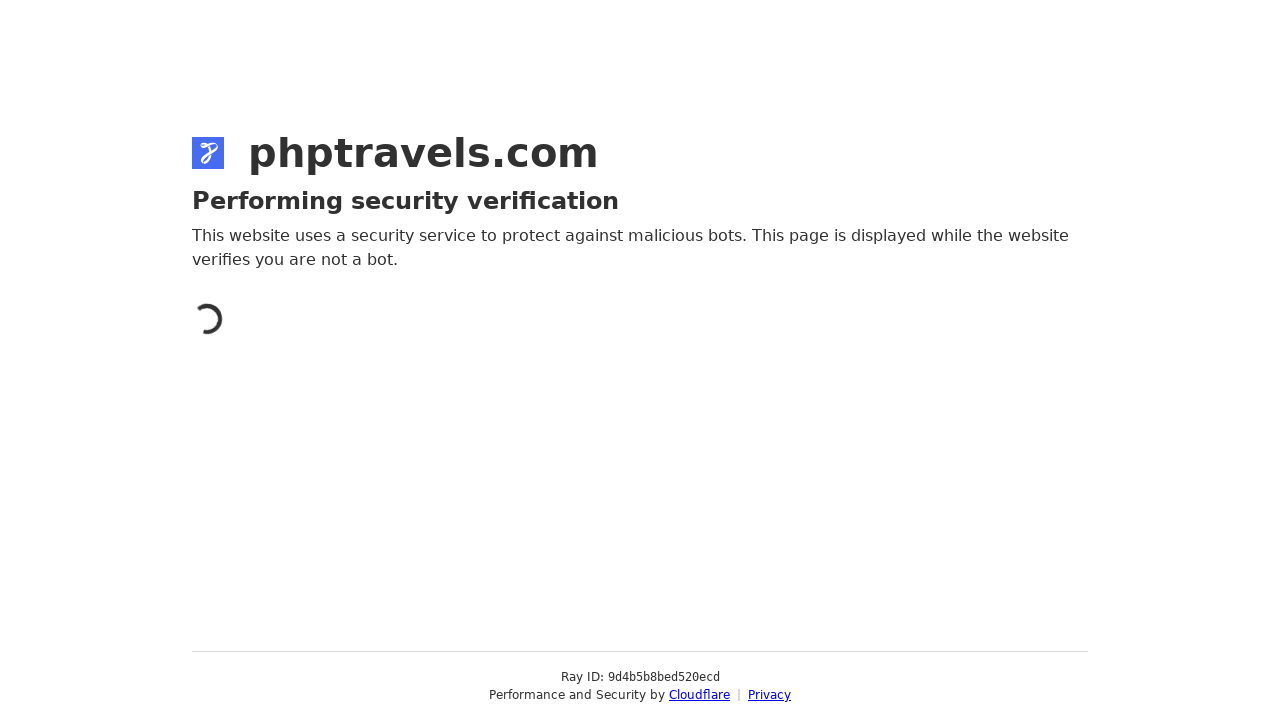

Retrieved page title: Just a moment...
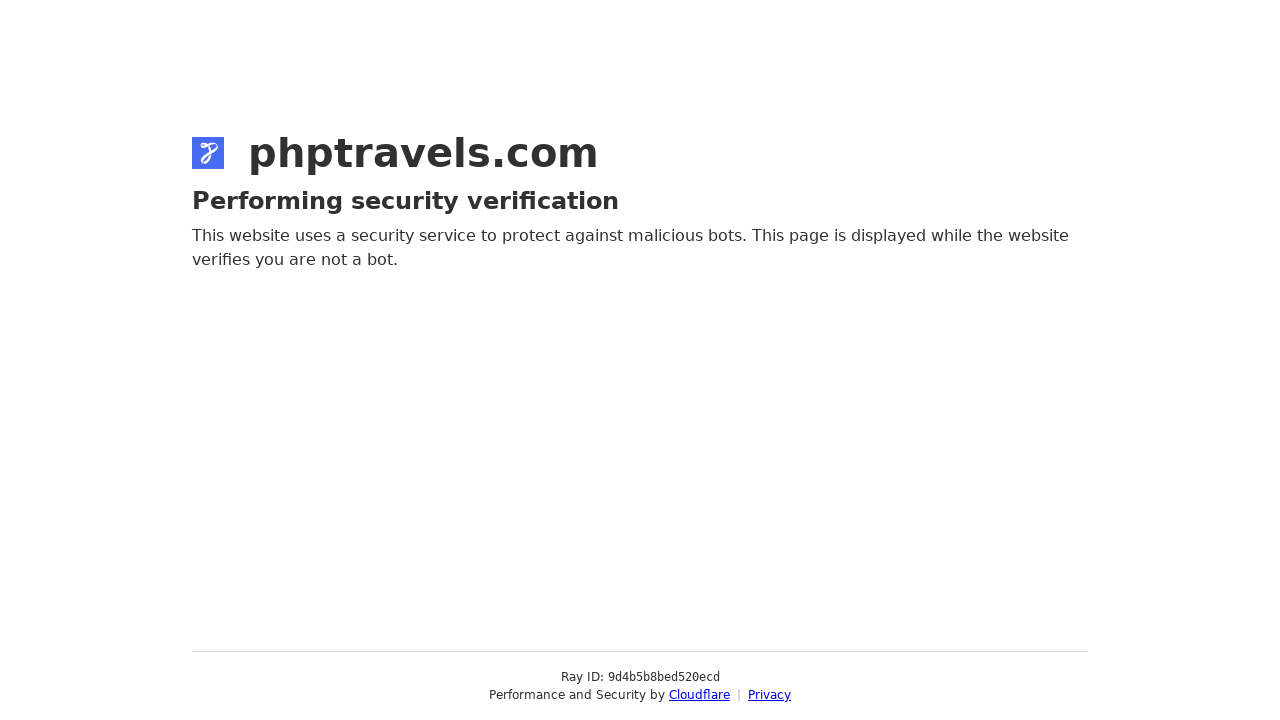

Retrieved page URL: https://phptravels.com/demo/
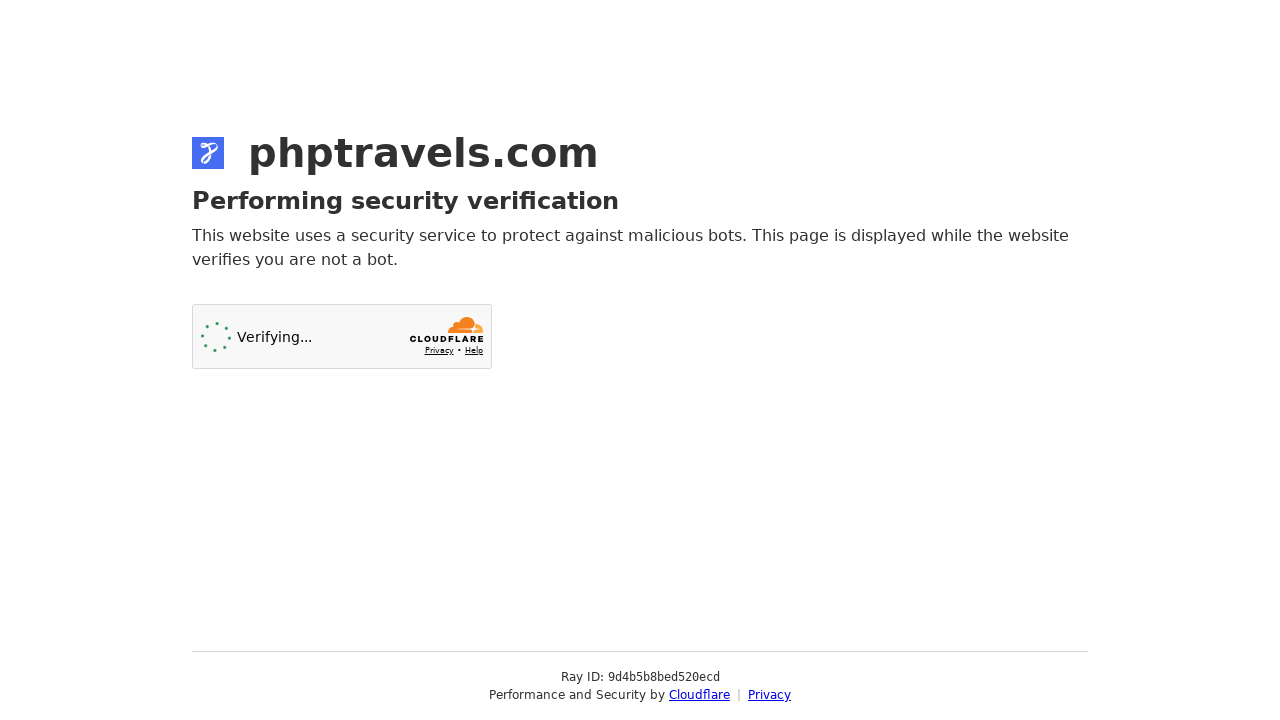

Refreshed the page
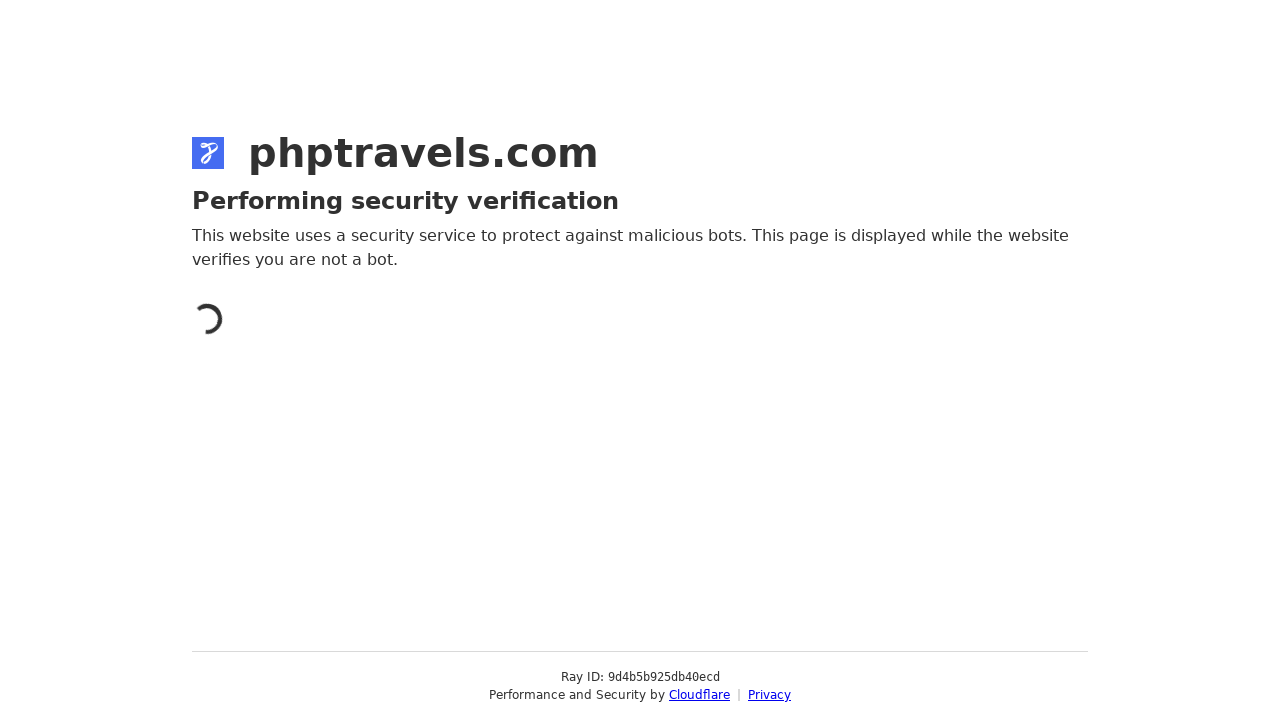

Navigated back in browser history
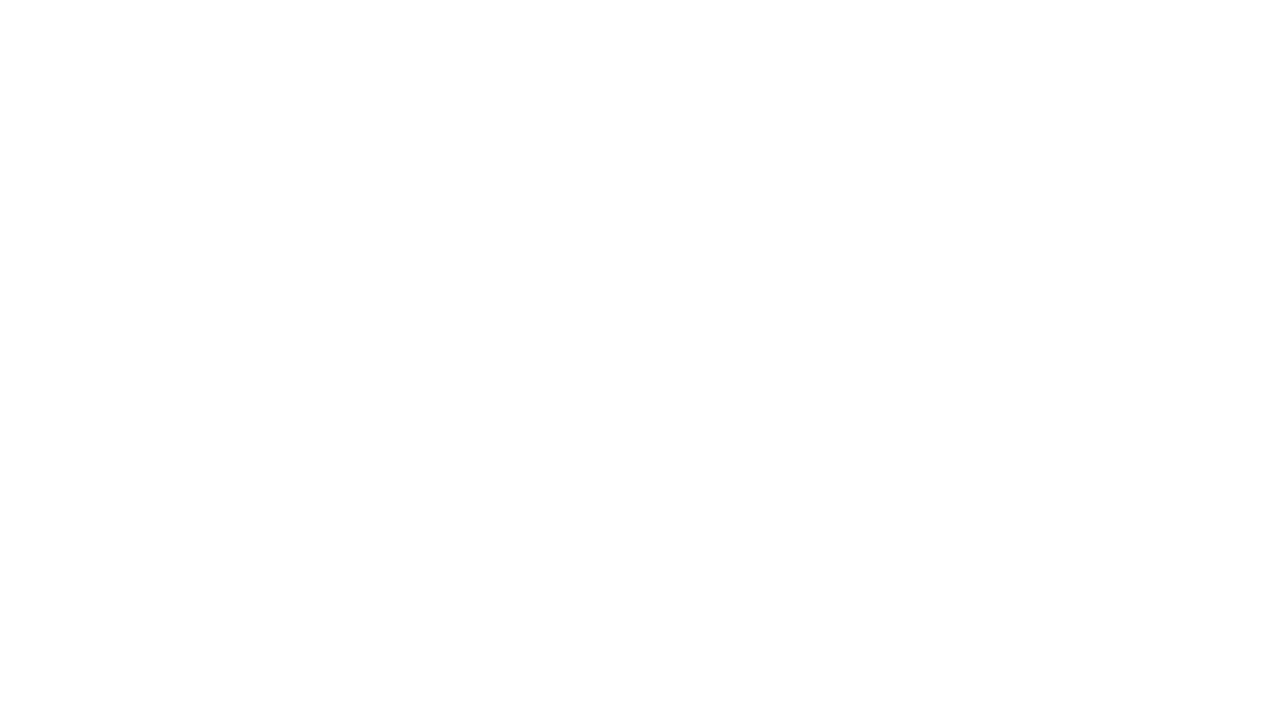

Navigated forward in browser history
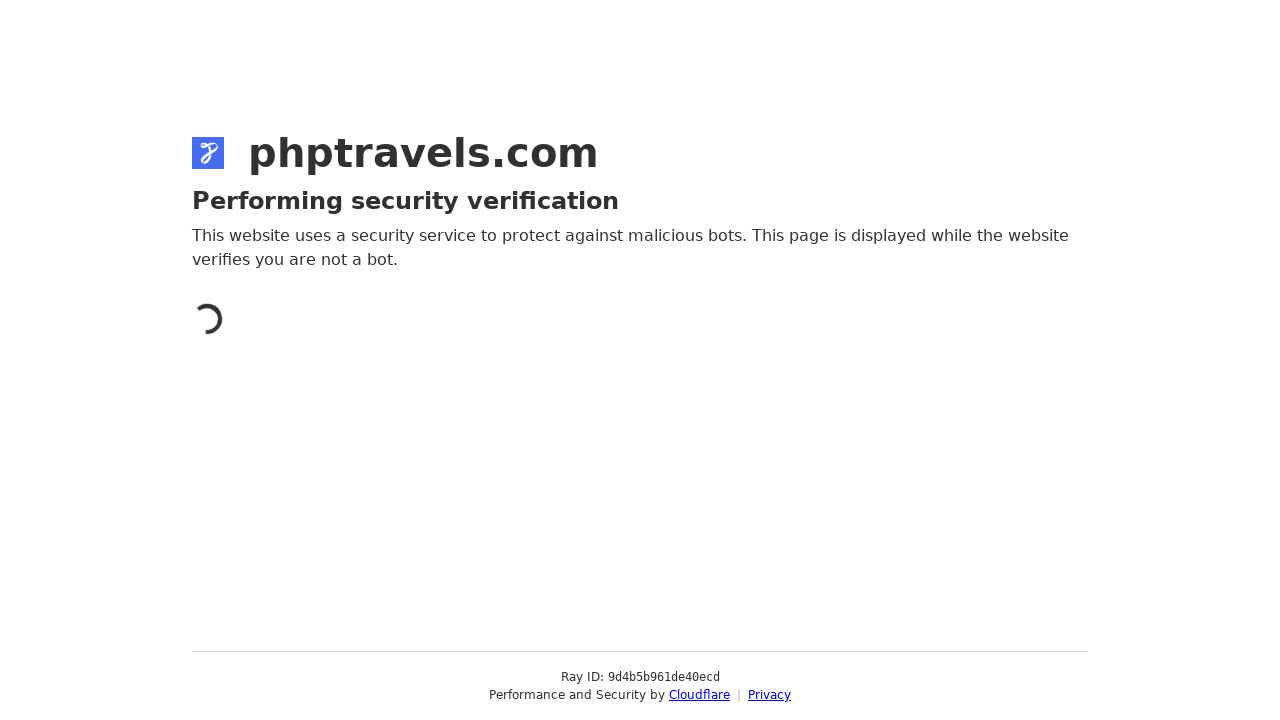

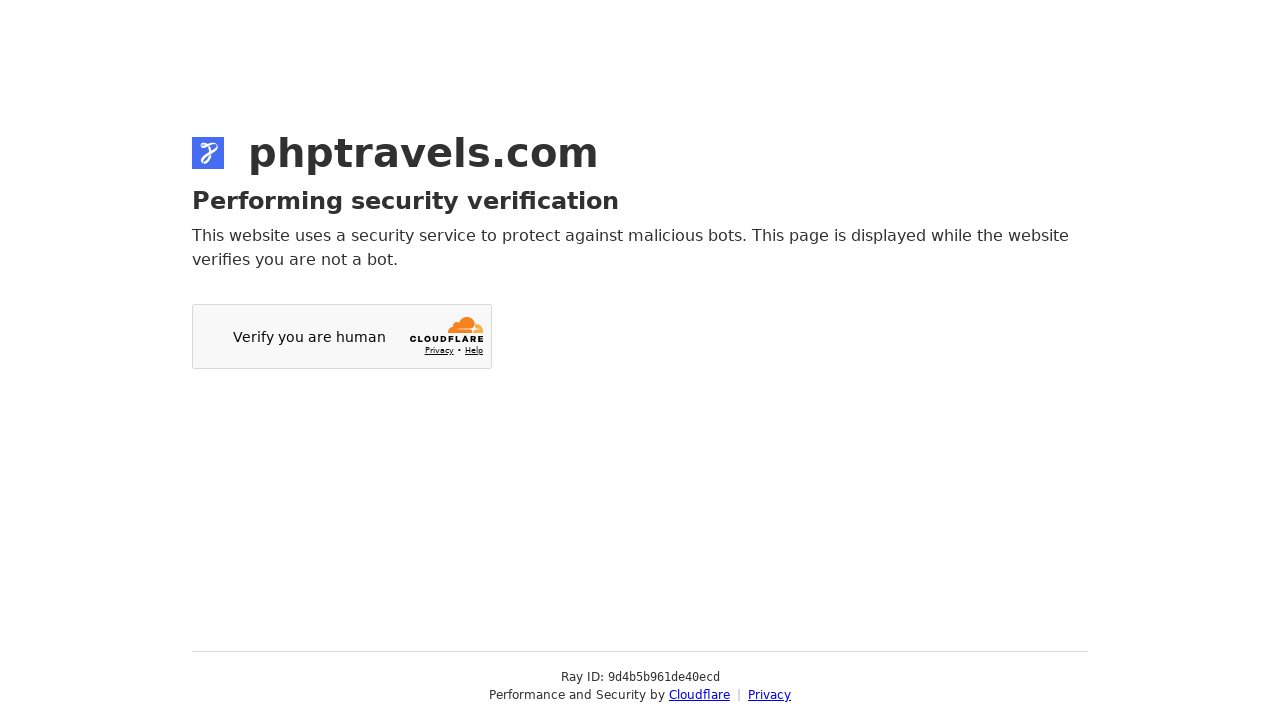